Verifies XPath sibling traversal by locating and reading text from header buttons using following-sibling axis navigation.

Starting URL: https://rahulshettyacademy.com/AutomationPractice/

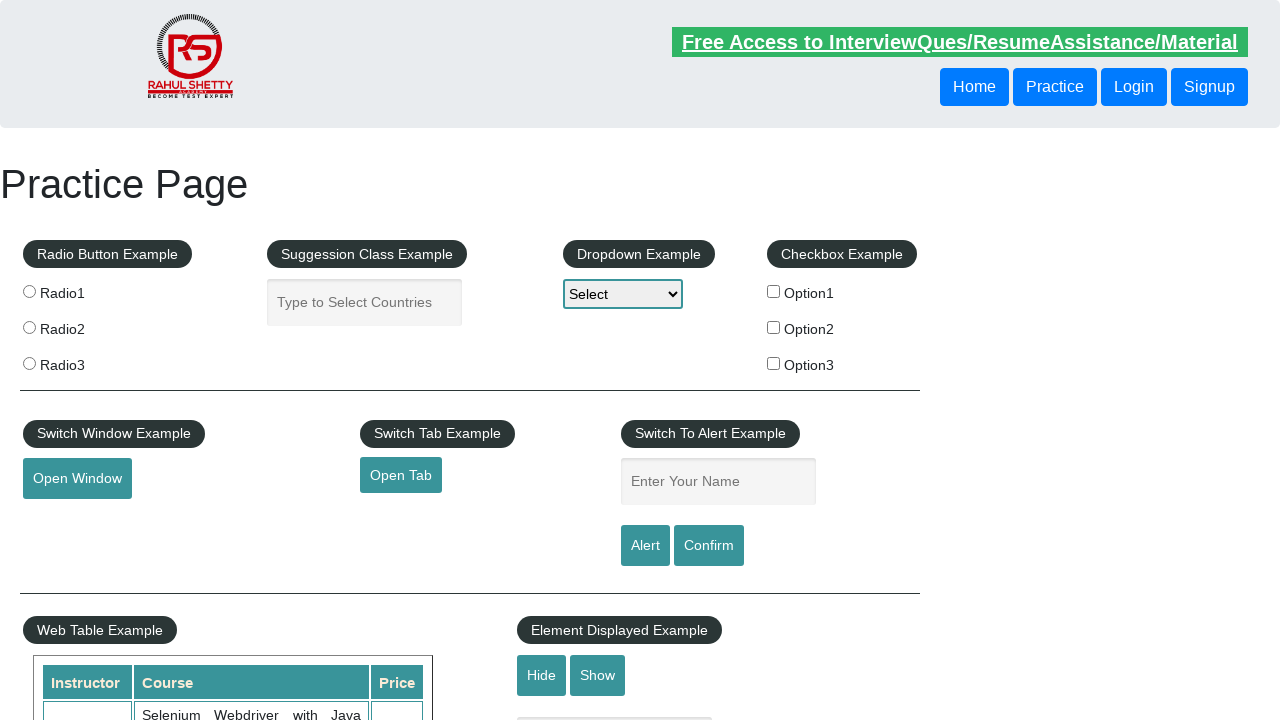

Waited for first header button to be present
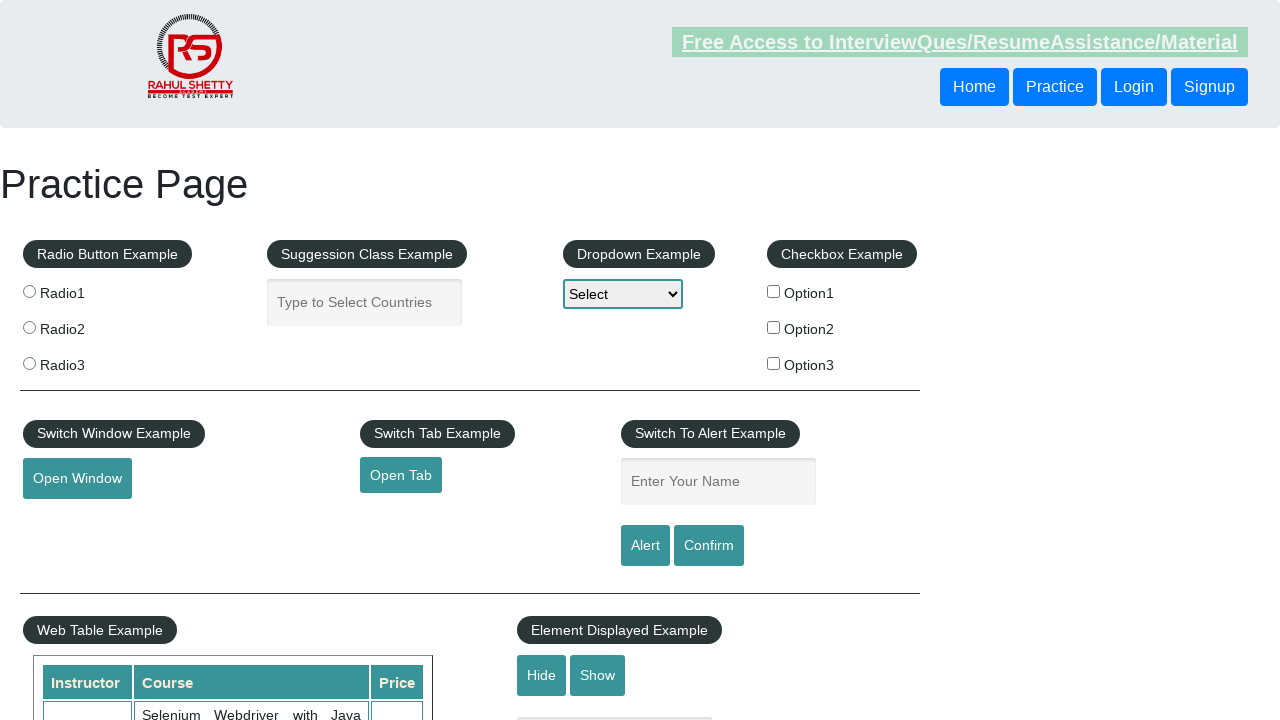

Located first header button using XPath
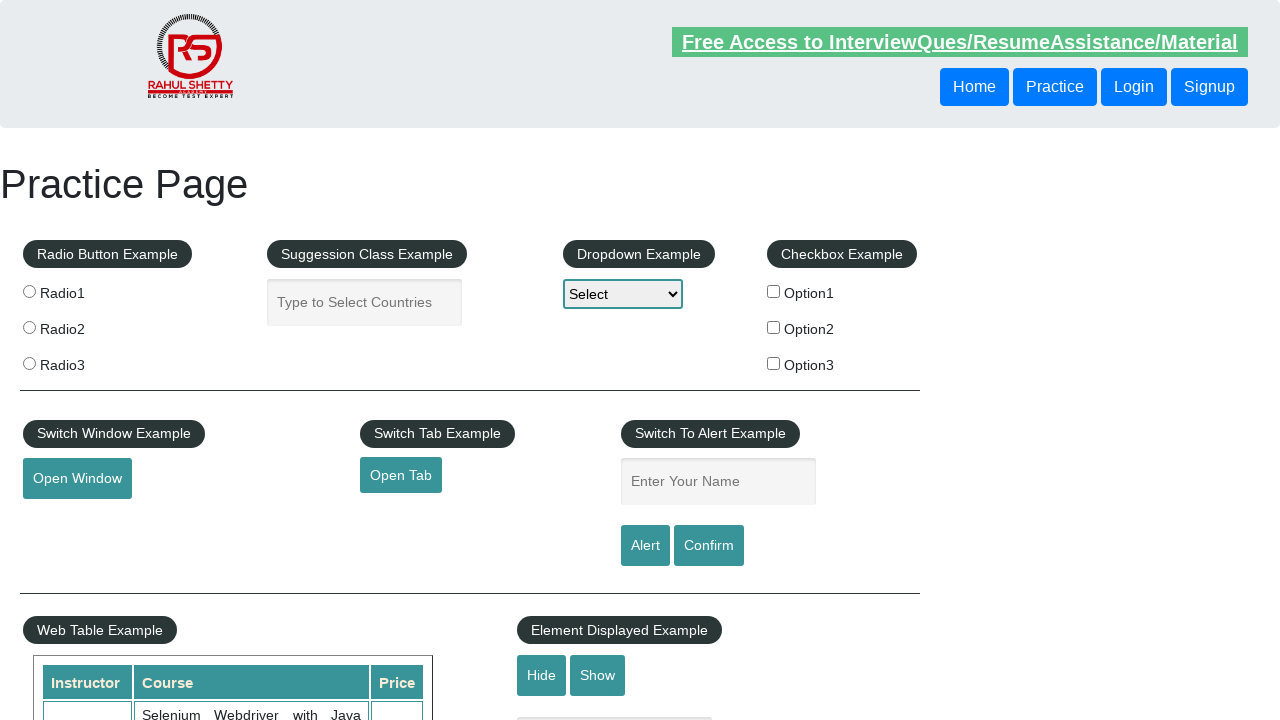

First button (Practice) became visible
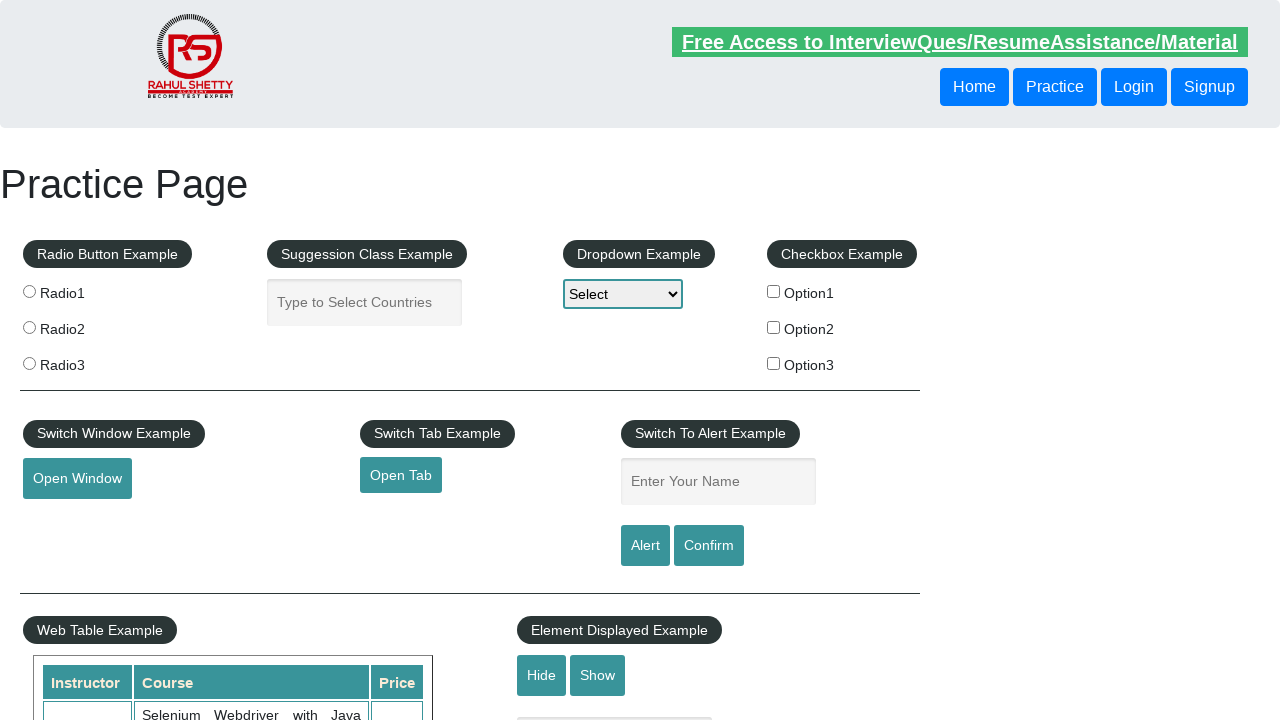

Located second header button using XPath following-sibling axis
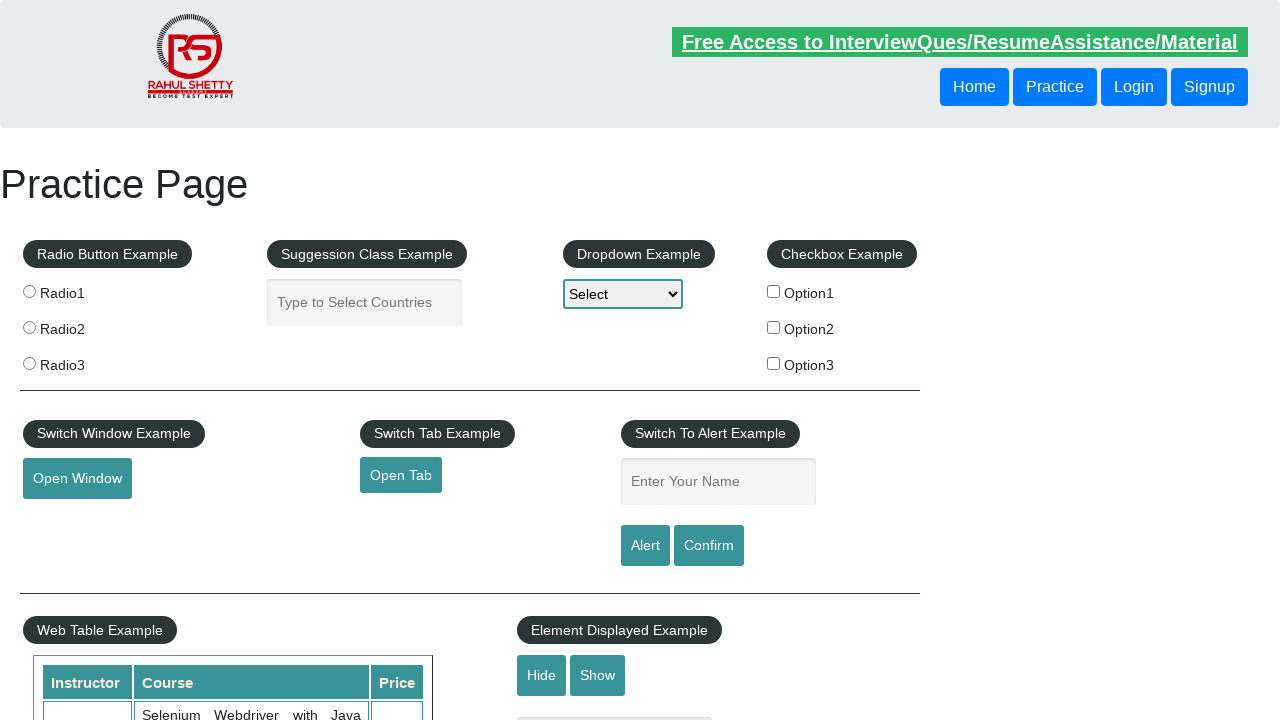

Second button (Login) became visible
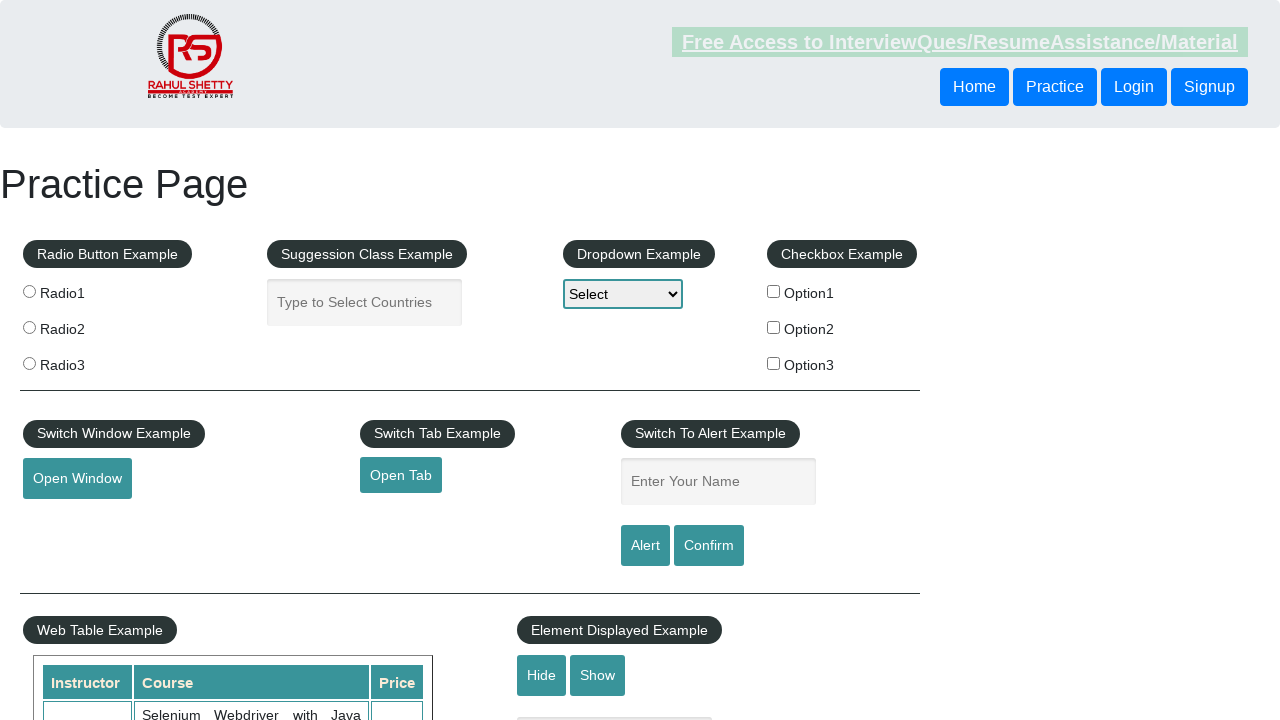

Located third header button using XPath following-sibling axis
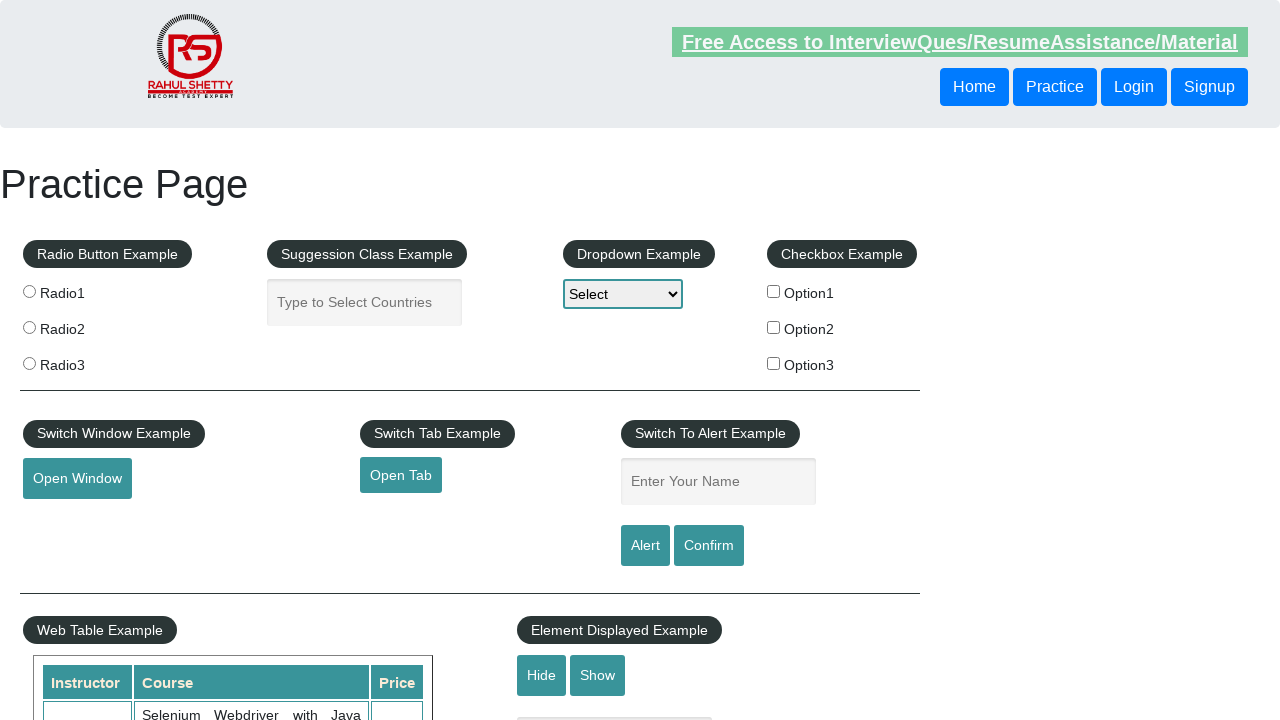

Third button (Signup) became visible
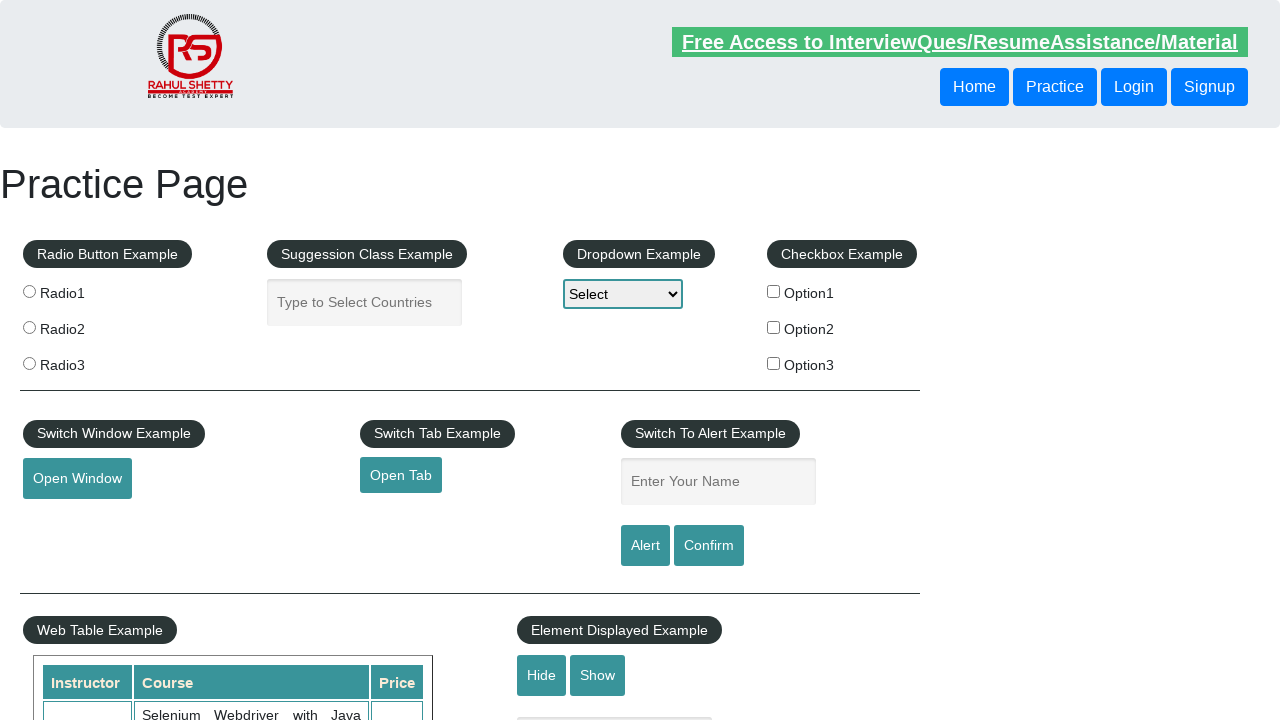

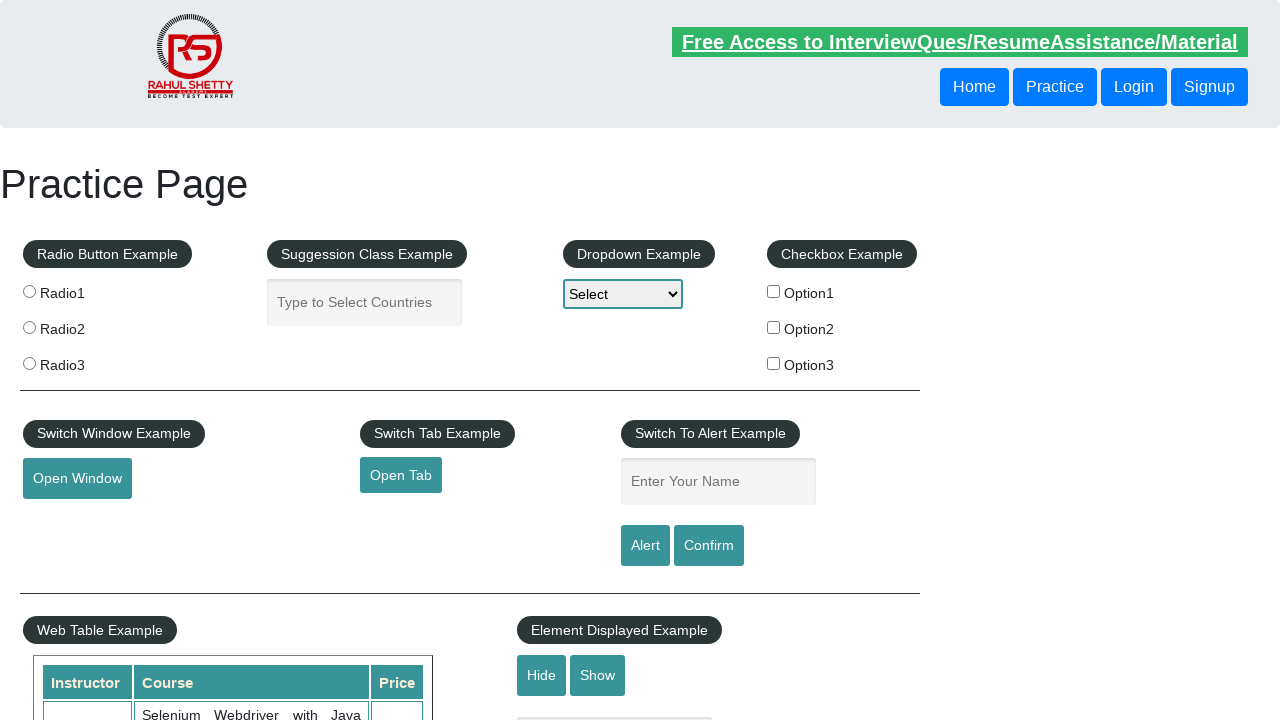